Tests that a todo item is removed when edited to an empty string

Starting URL: https://demo.playwright.dev/todomvc

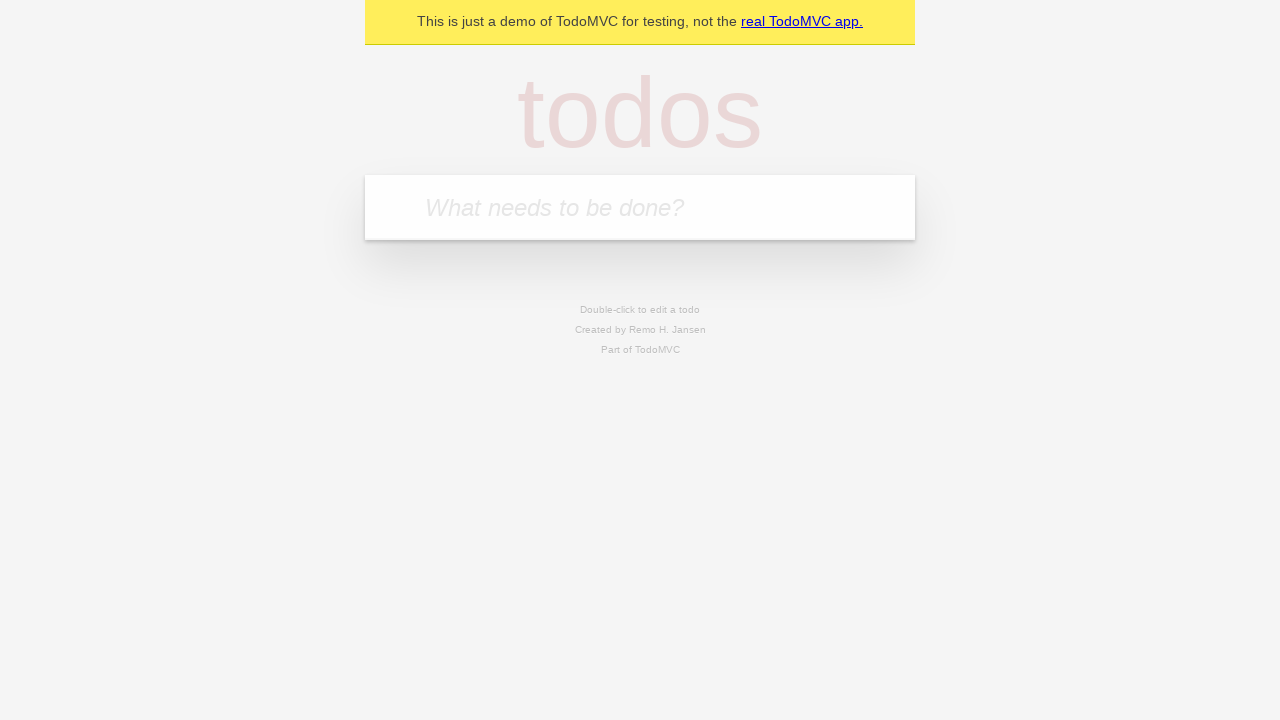

Filled input with first todo: 'buy some cheese' on internal:attr=[placeholder="What needs to be done?"i]
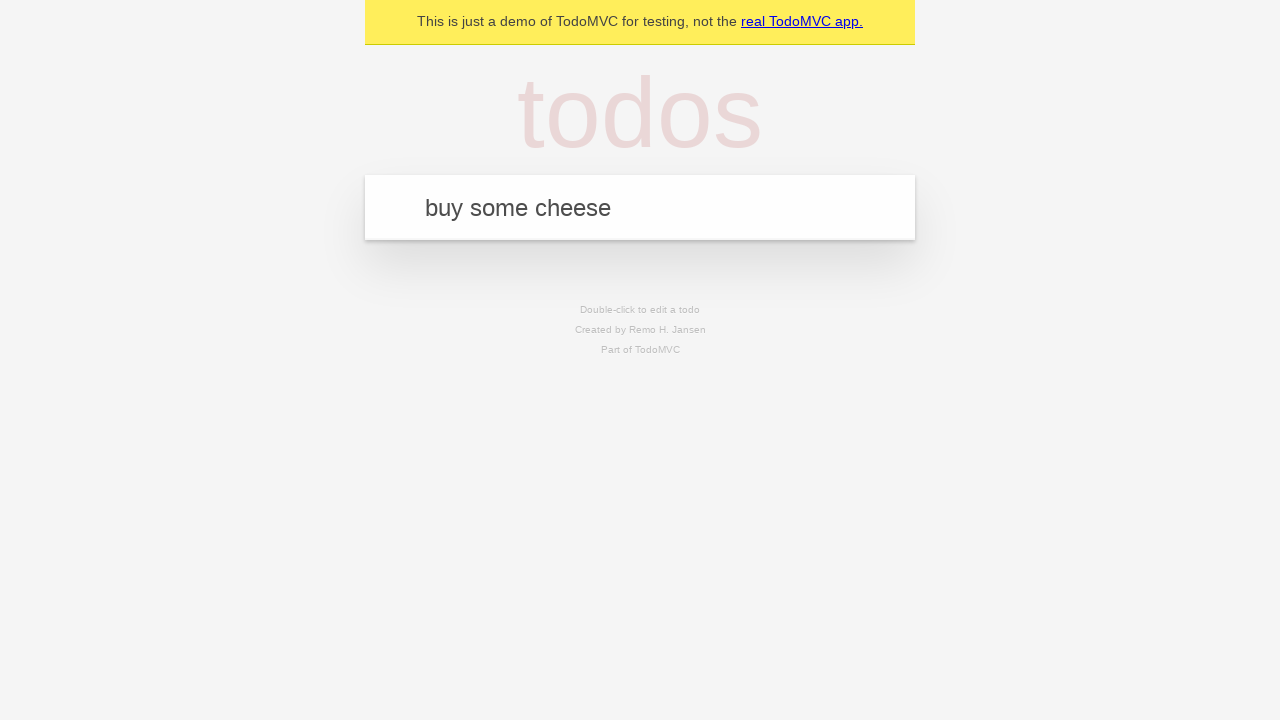

Pressed Enter to create first todo item on internal:attr=[placeholder="What needs to be done?"i]
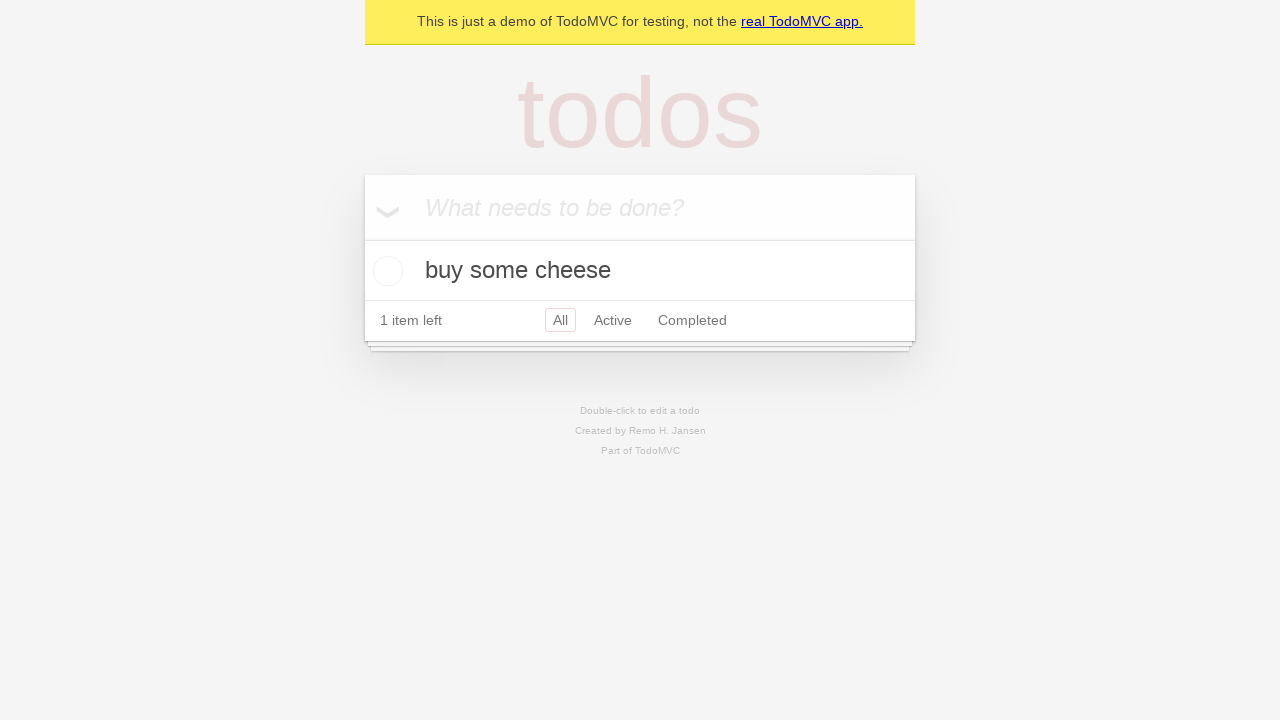

Filled input with second todo: 'feed the cat' on internal:attr=[placeholder="What needs to be done?"i]
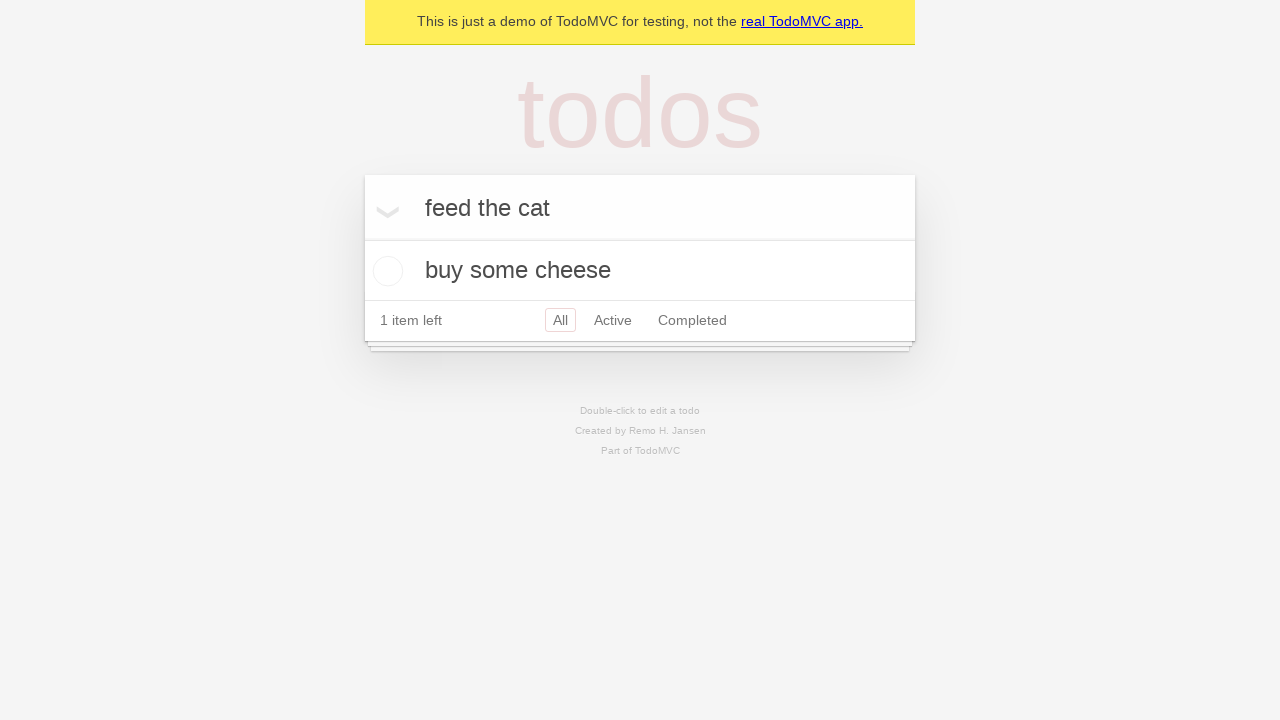

Pressed Enter to create second todo item on internal:attr=[placeholder="What needs to be done?"i]
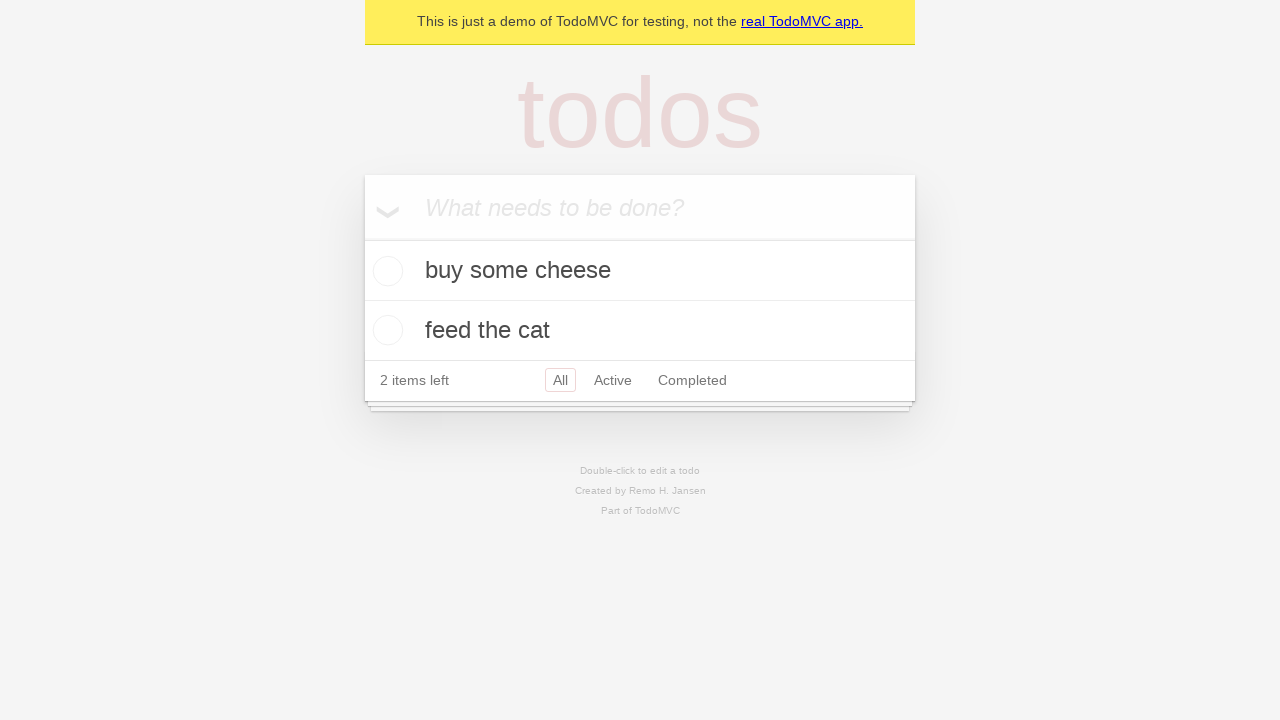

Filled input with third todo: 'book a doctors appointment' on internal:attr=[placeholder="What needs to be done?"i]
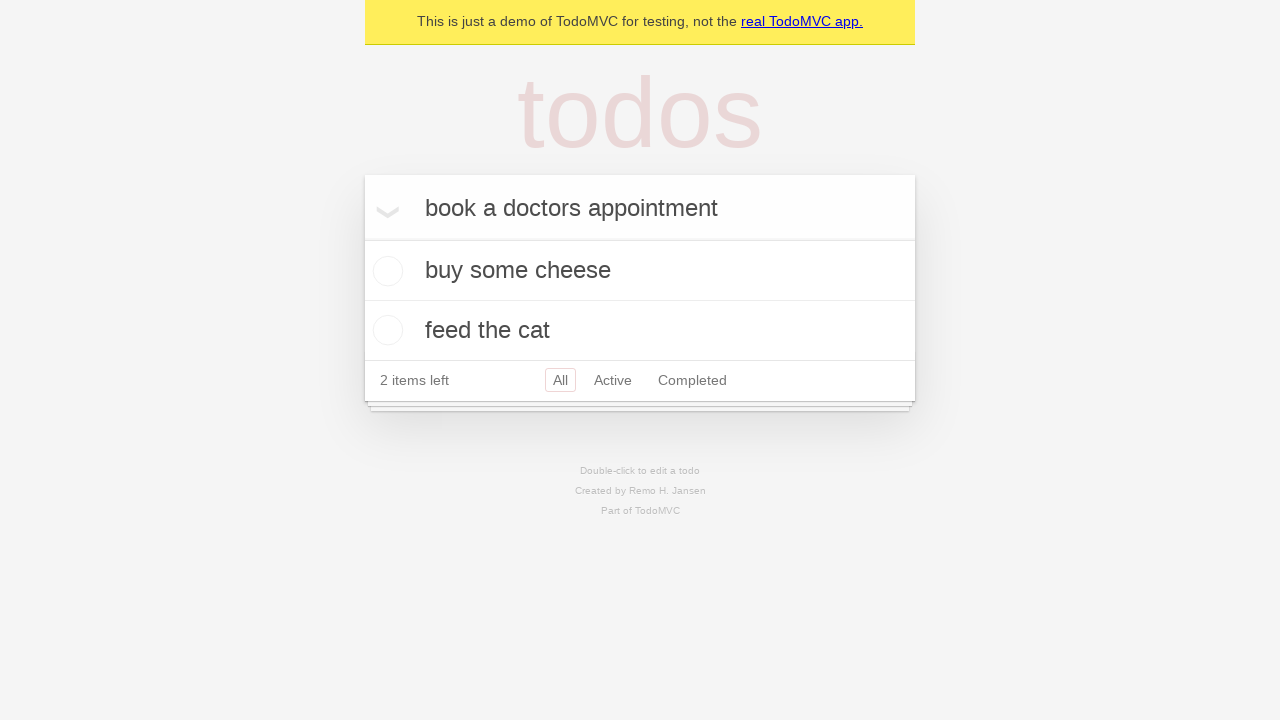

Pressed Enter to create third todo item on internal:attr=[placeholder="What needs to be done?"i]
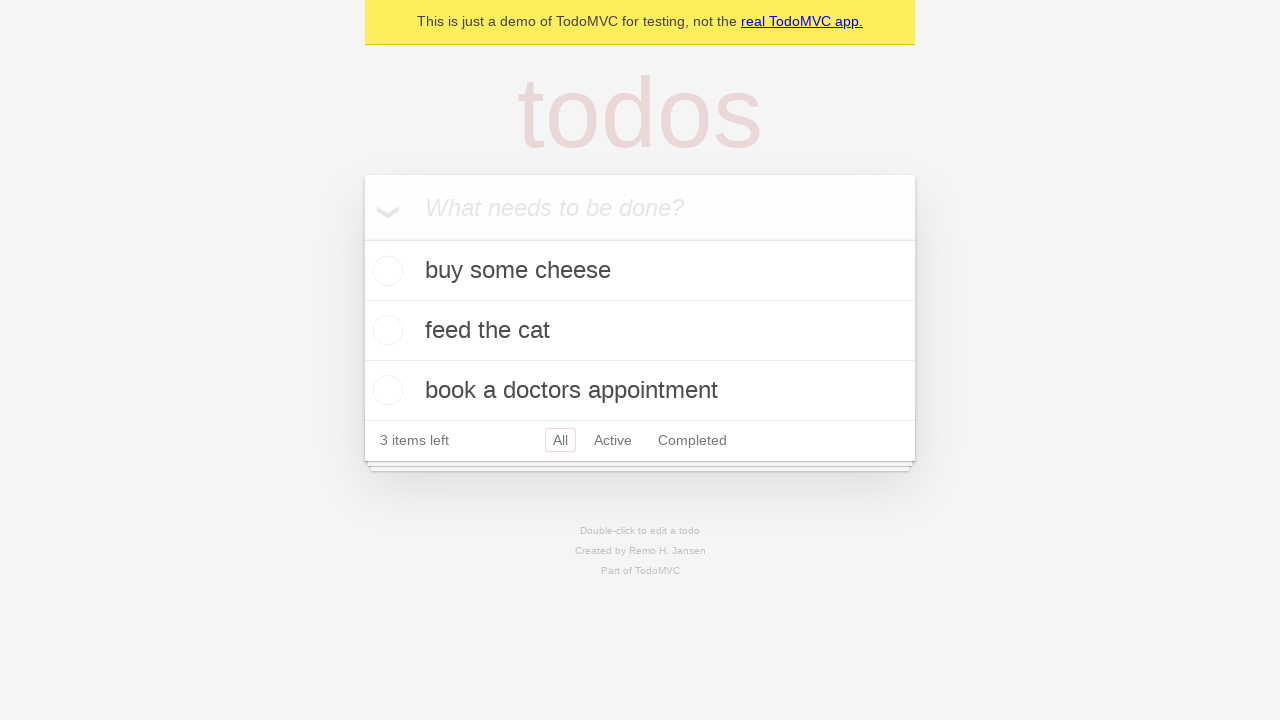

Double-clicked the second todo item to enter edit mode at (640, 331) on internal:testid=[data-testid="todo-item"s] >> nth=1
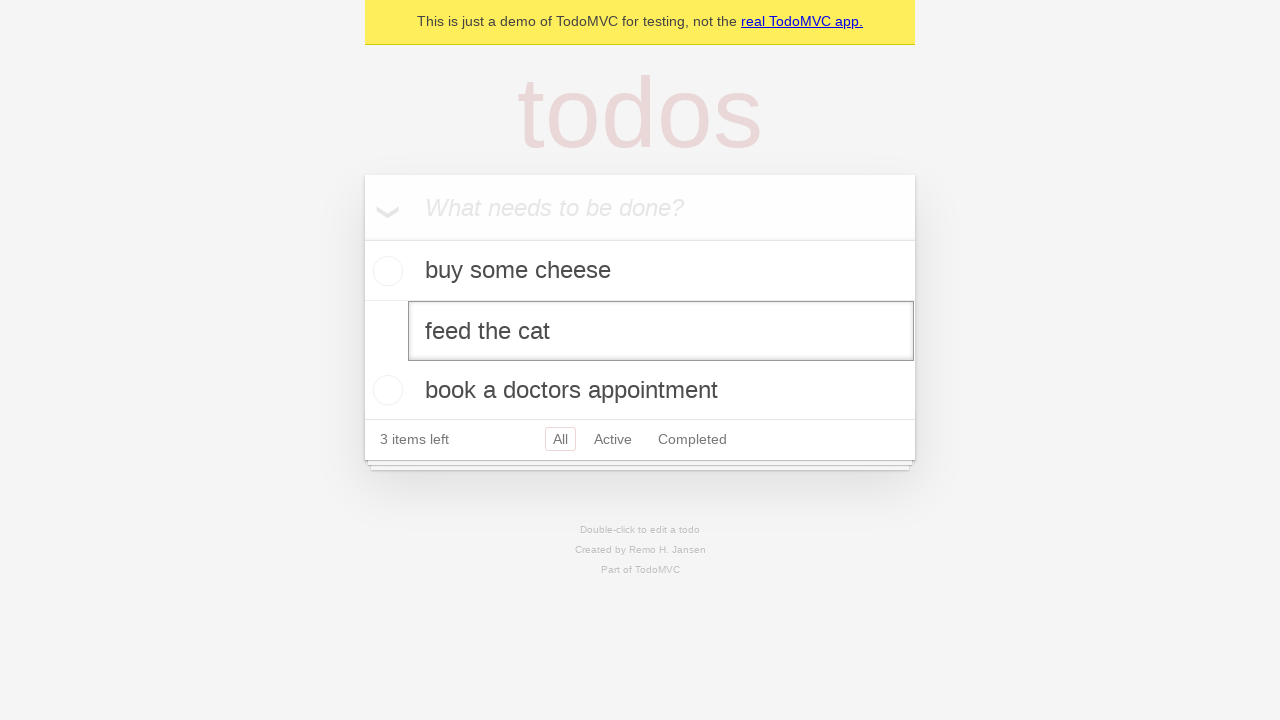

Cleared the edit field to empty string on internal:testid=[data-testid="todo-item"s] >> nth=1 >> internal:role=textbox[nam
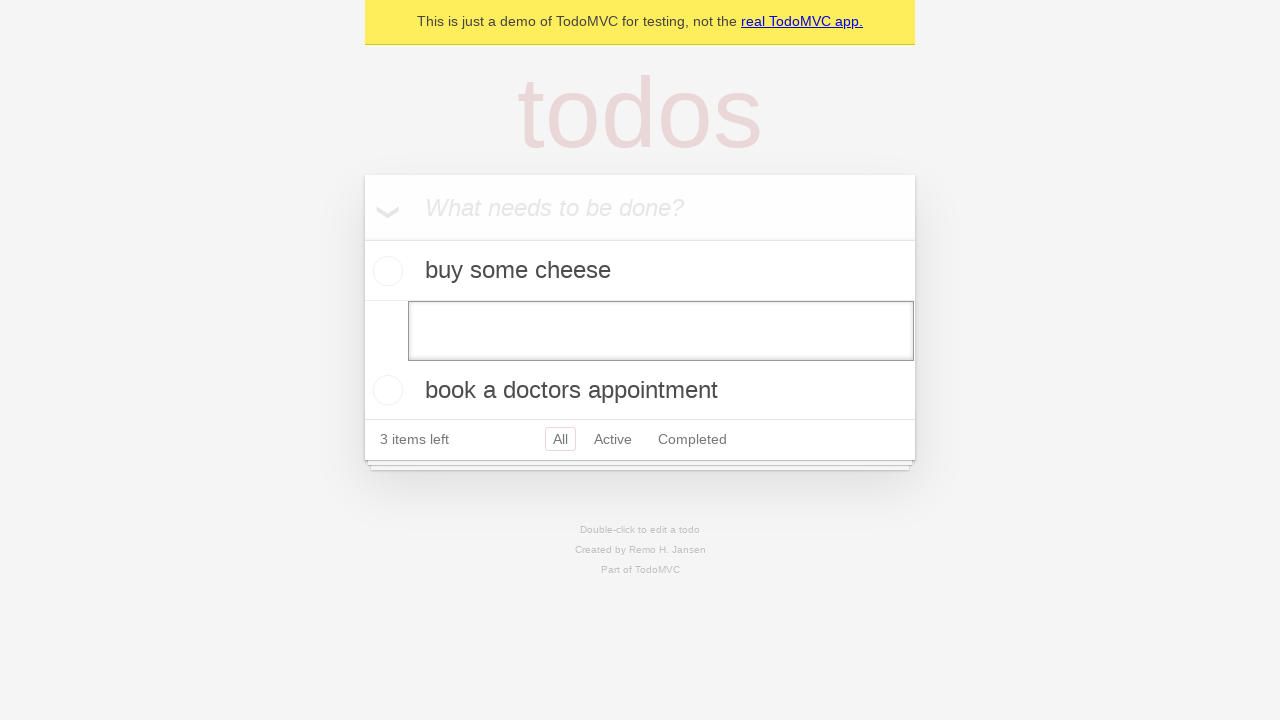

Pressed Enter to save empty edit, removing the todo item on internal:testid=[data-testid="todo-item"s] >> nth=1 >> internal:role=textbox[nam
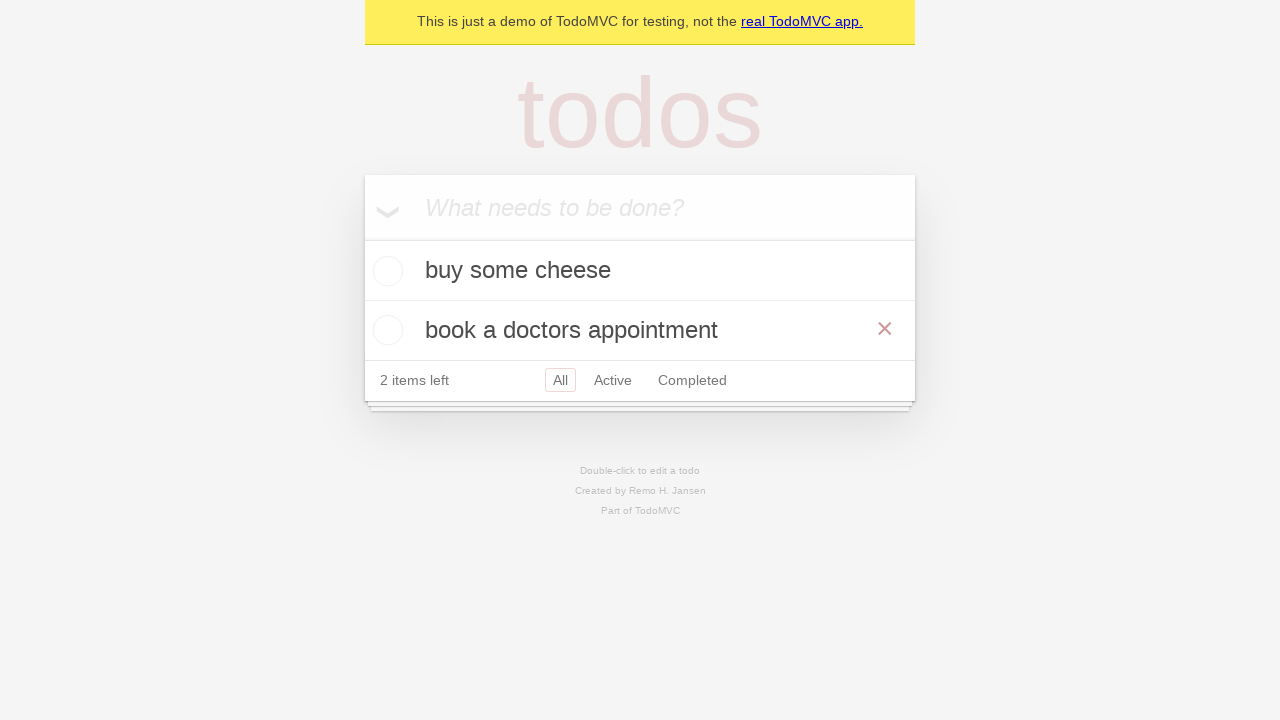

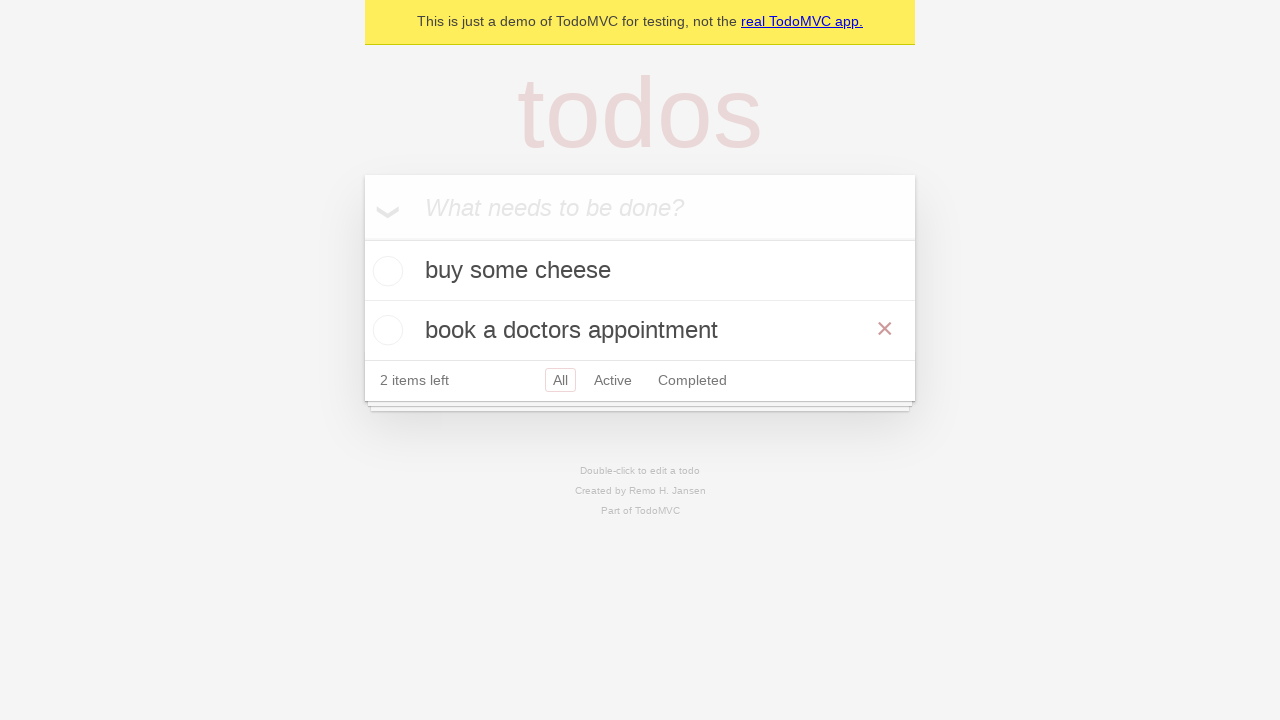